Tests Greet-A-Cat defect by setting rental cookies and verifying the greeting message for multiple cats

Starting URL: https://cs1632.appspot.com/rent-a-cat/

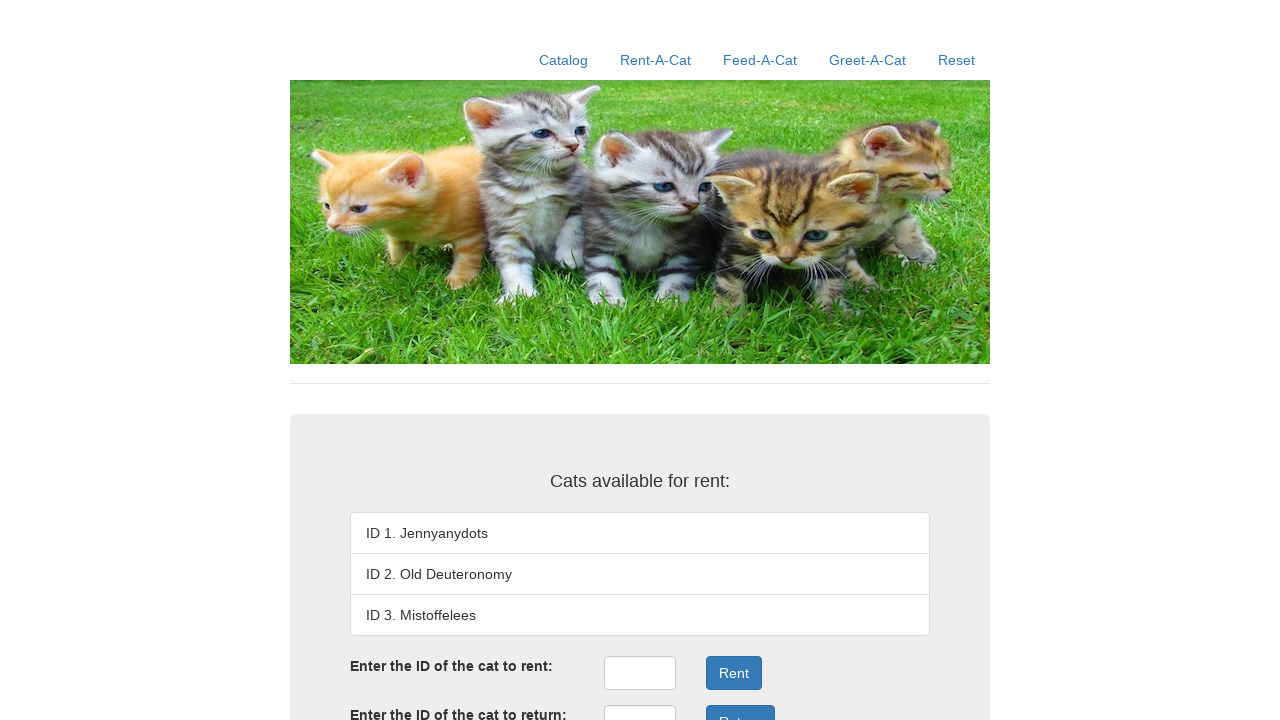

Set rental cookies for cats 1, 2, and 3 (cat 2 rented)
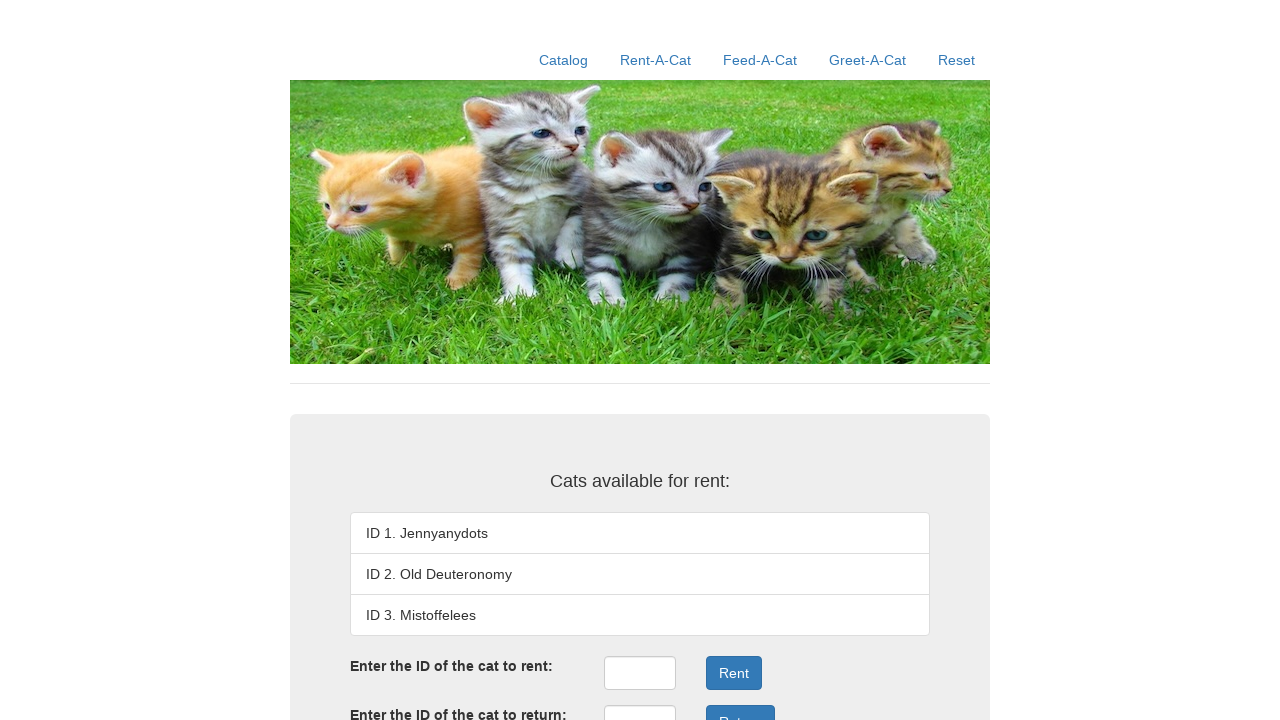

Reloaded page to apply rental cookies
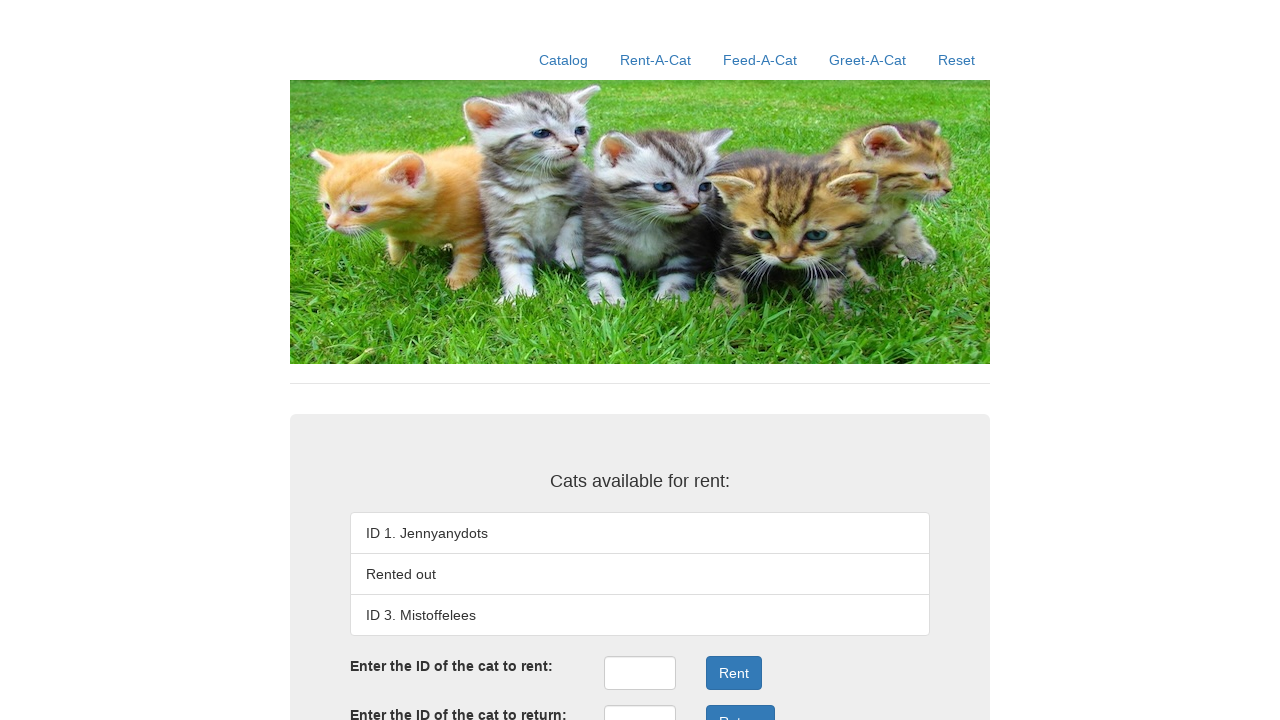

Clicked on Greet-A-Cat link at (868, 60) on text=Greet-A-Cat
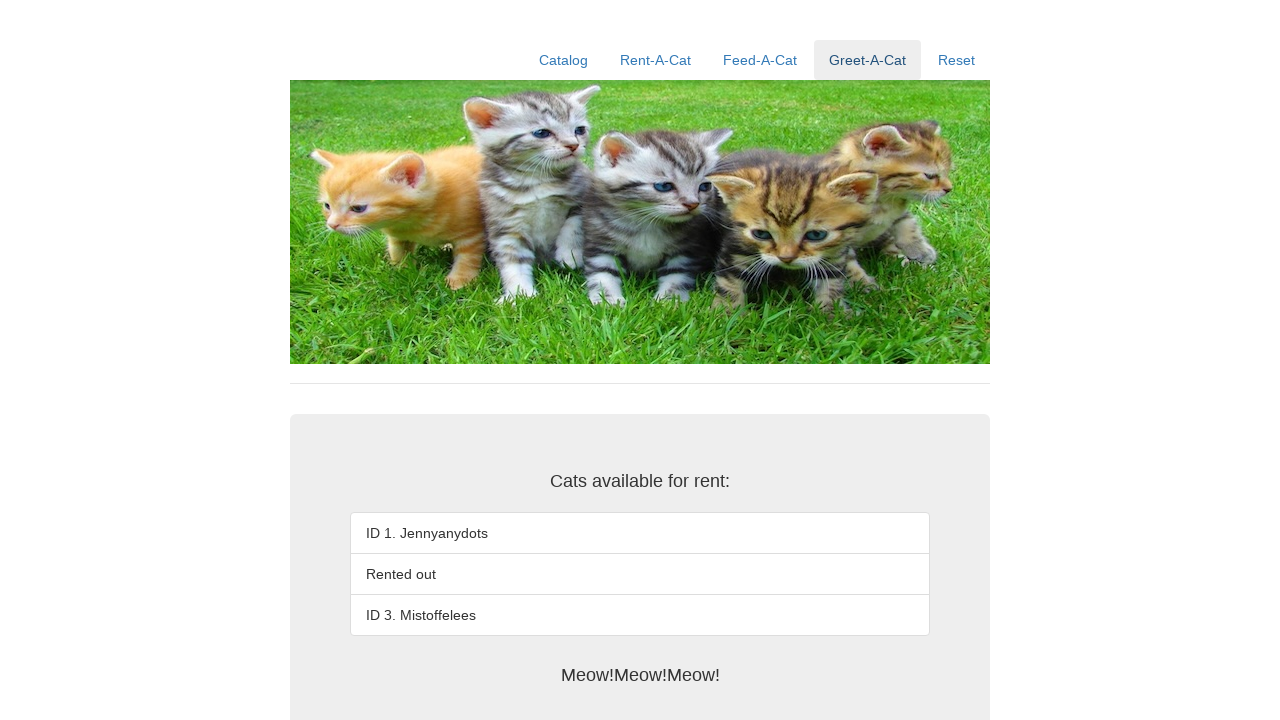

Greeting message displayed for rented cat
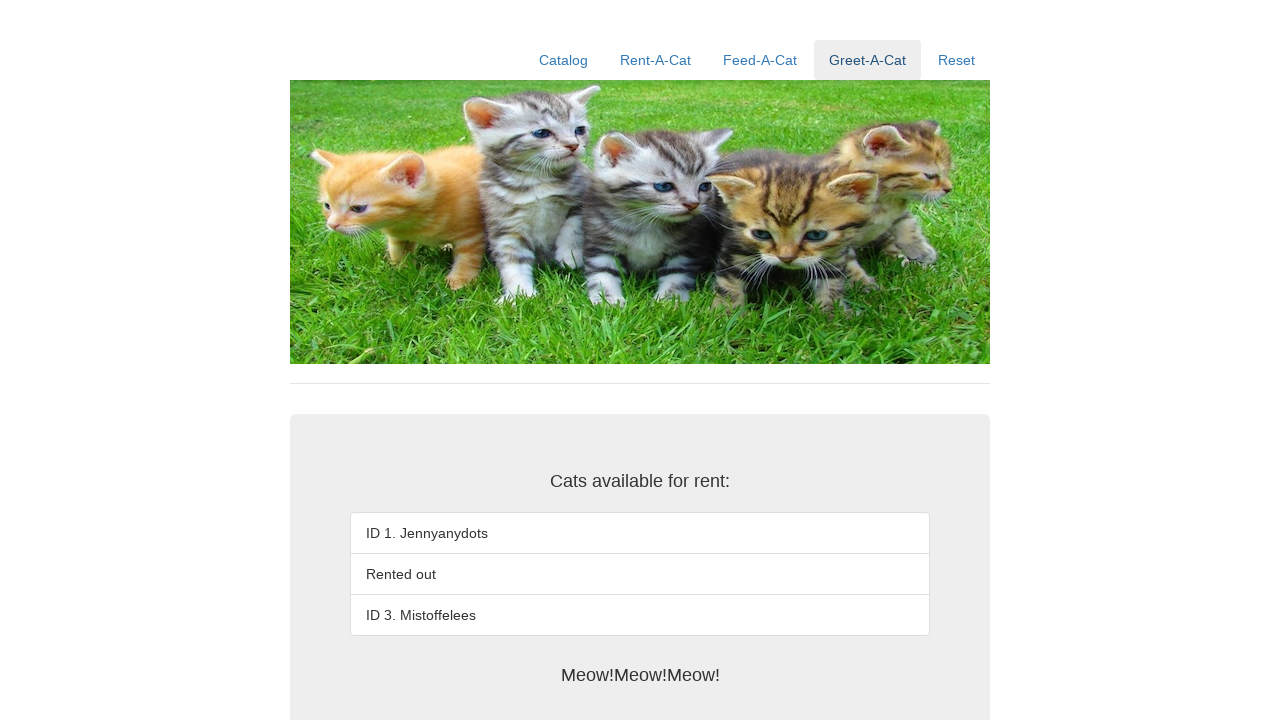

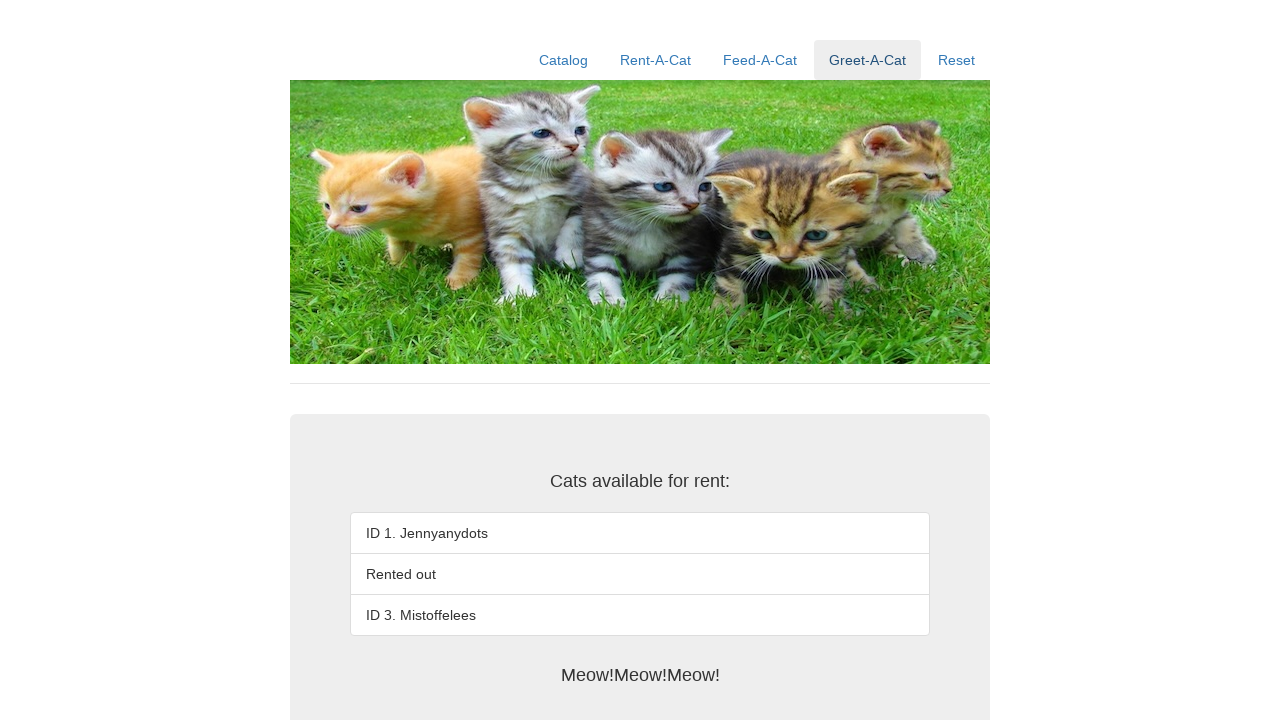